Tests a sign-up form by filling in first name, last name, and email fields, then clicking the sign up button.

Starting URL: https://secure-retreat-92358.herokuapp.com/

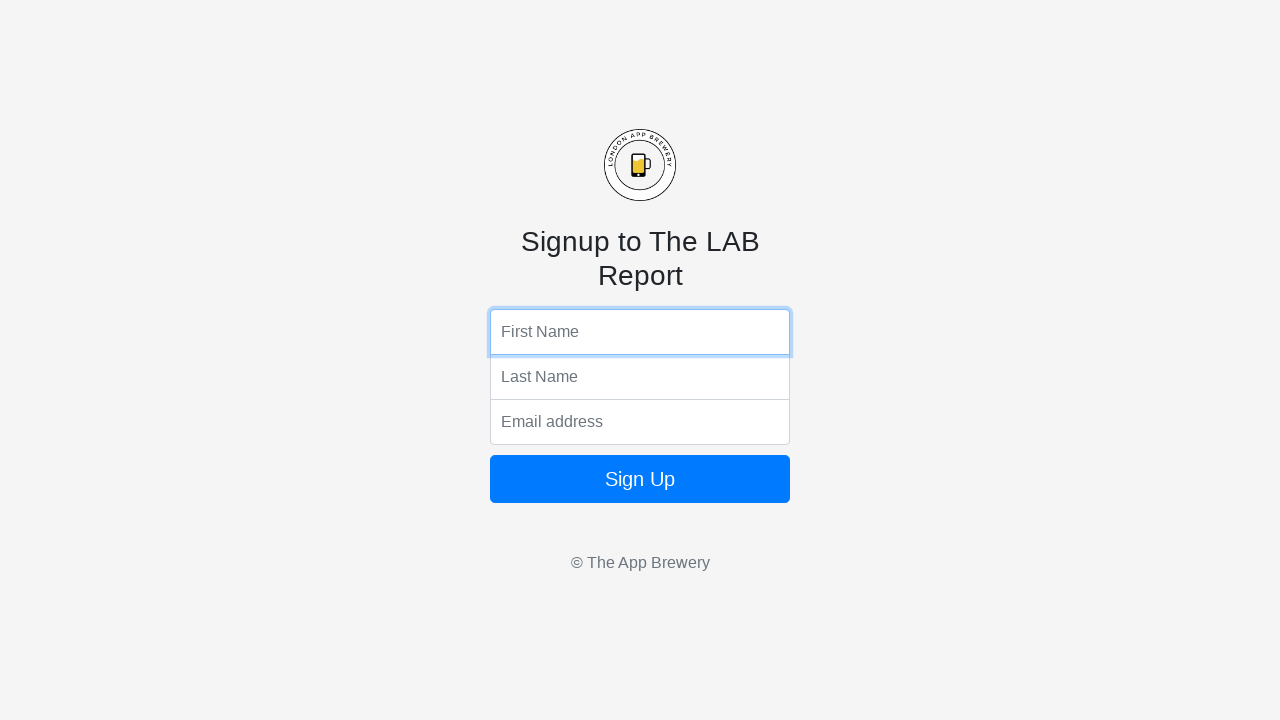

Clicked first name field at (640, 332) on input[name='fName']
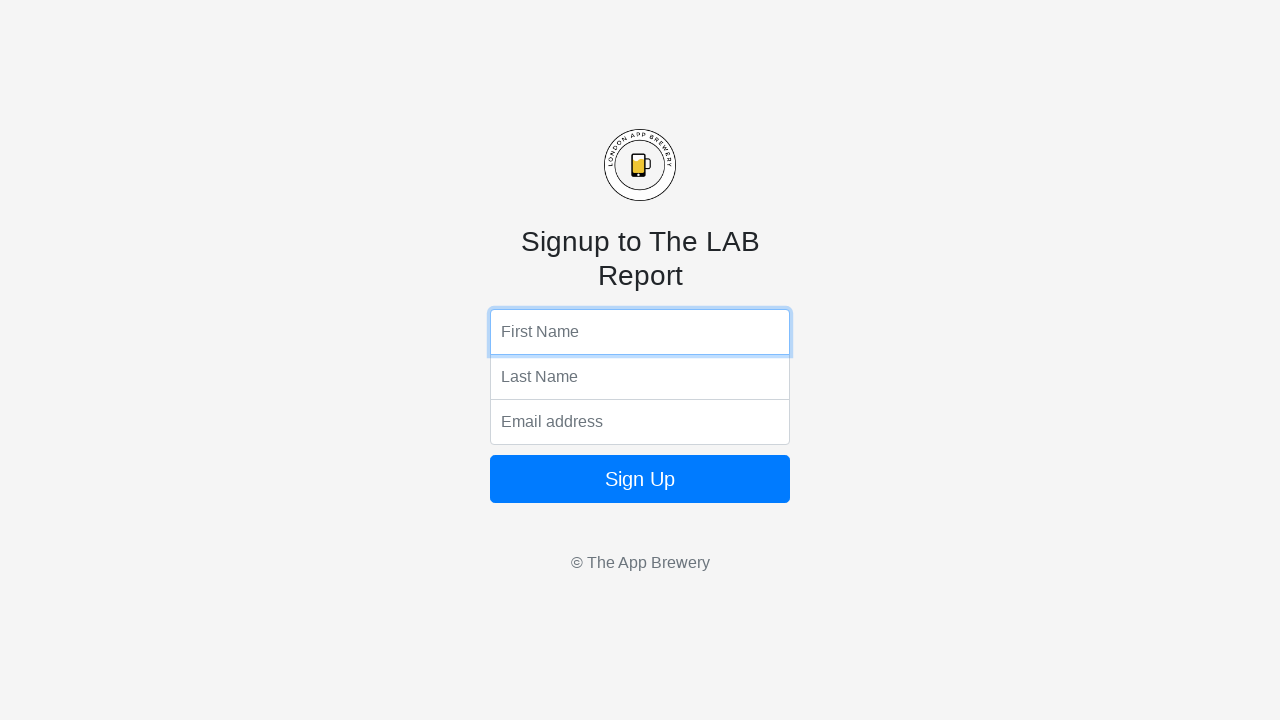

Filled first name field with 'Marcus' on input[name='fName']
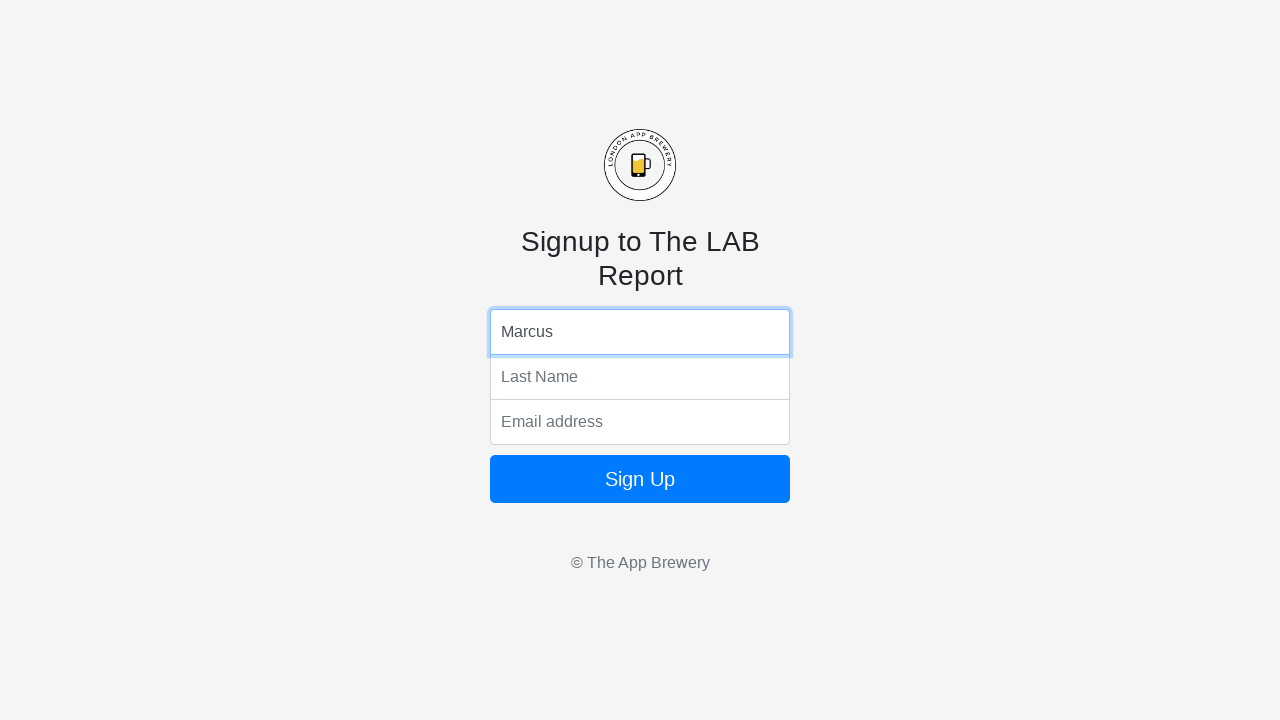

Clicked last name field at (640, 377) on input[name='lName']
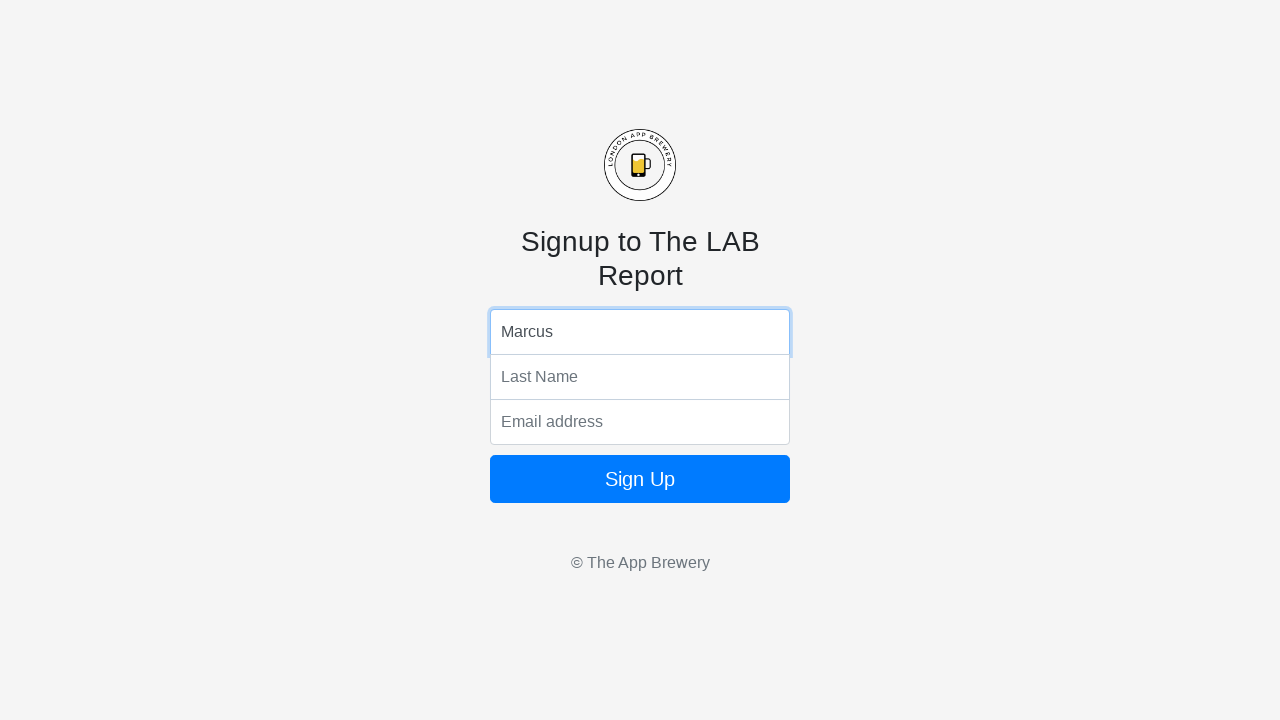

Filled last name field with 'Thompson' on input[name='lName']
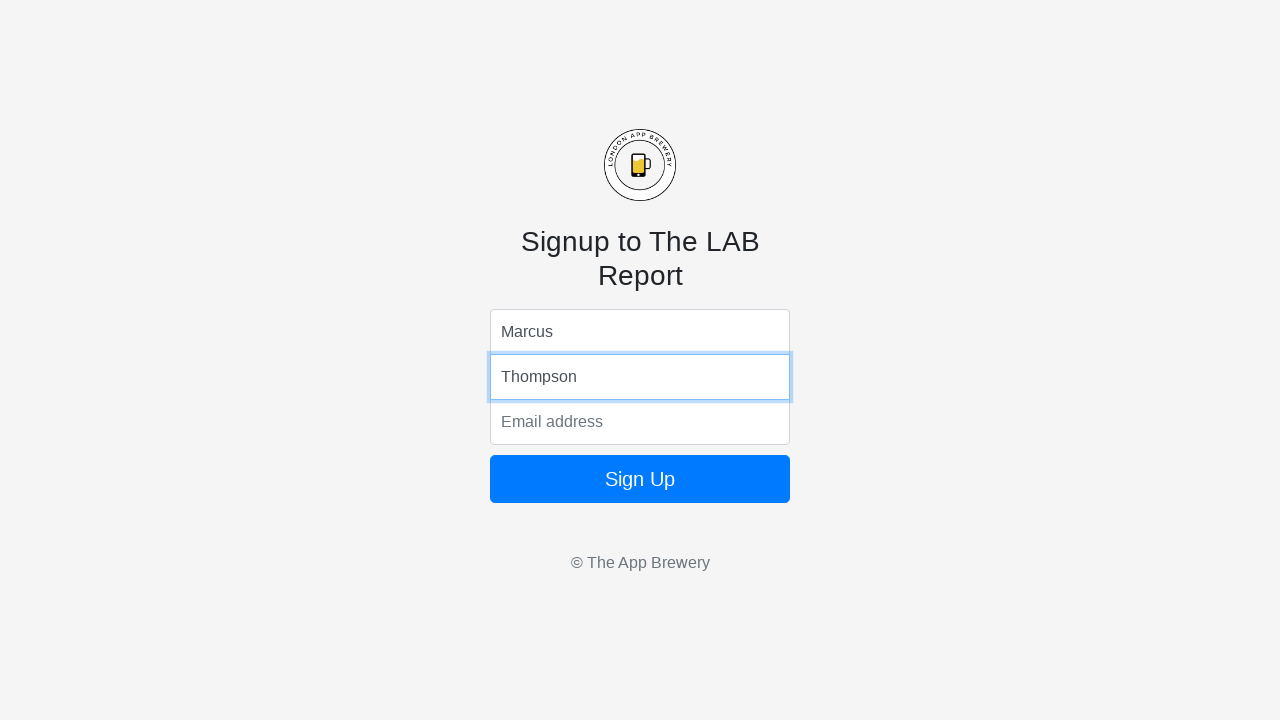

Clicked email field at (640, 422) on input[name='email']
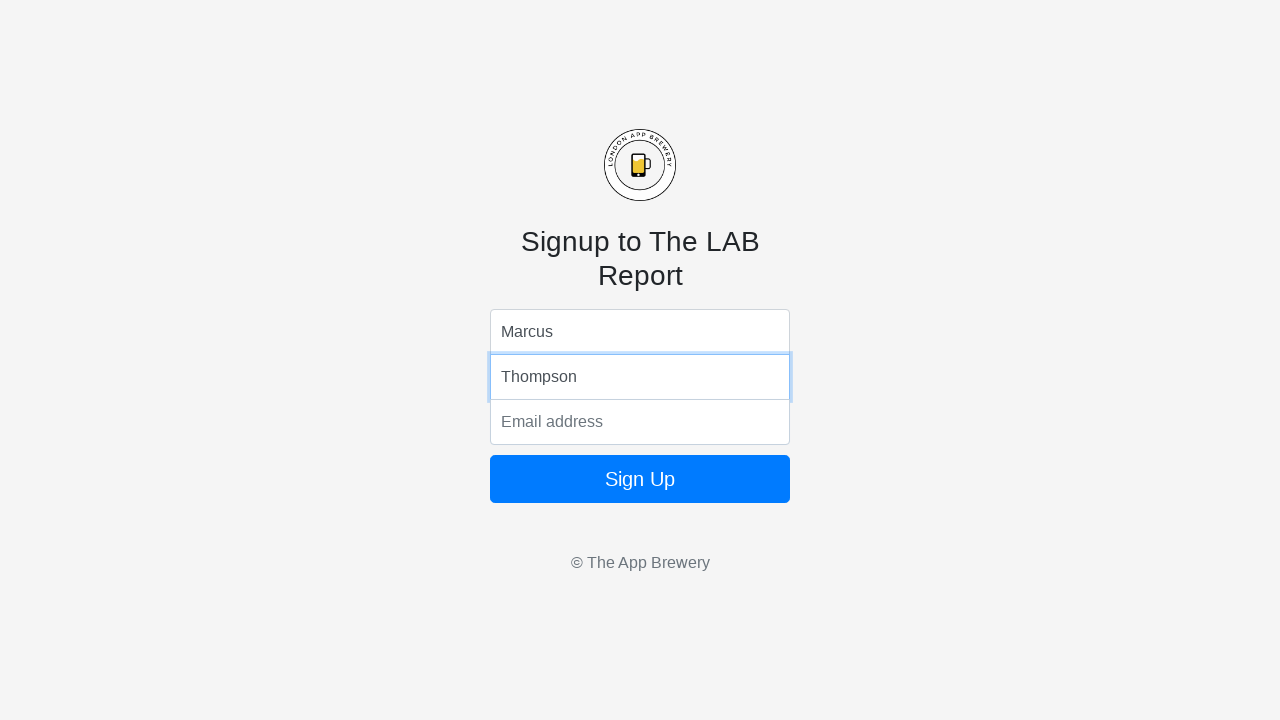

Filled email field with 'marcus.thompson@example.com' on input[name='email']
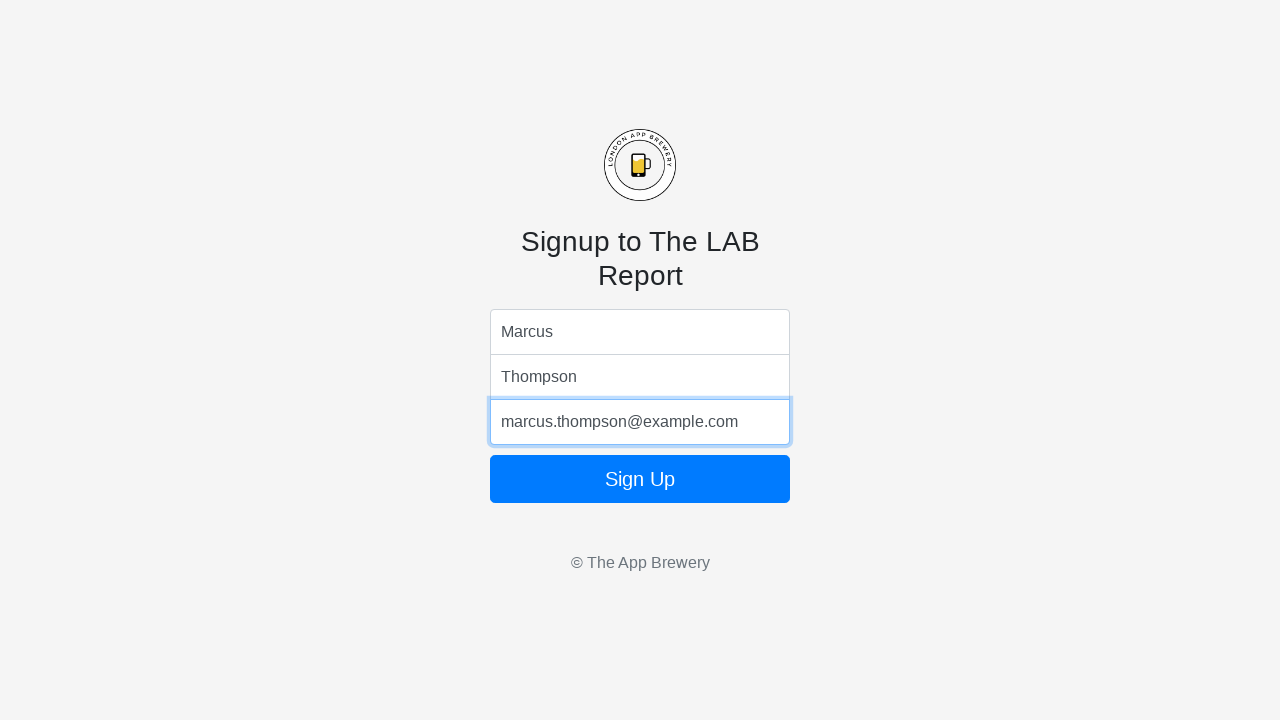

Clicked sign up button to submit form at (640, 479) on form button
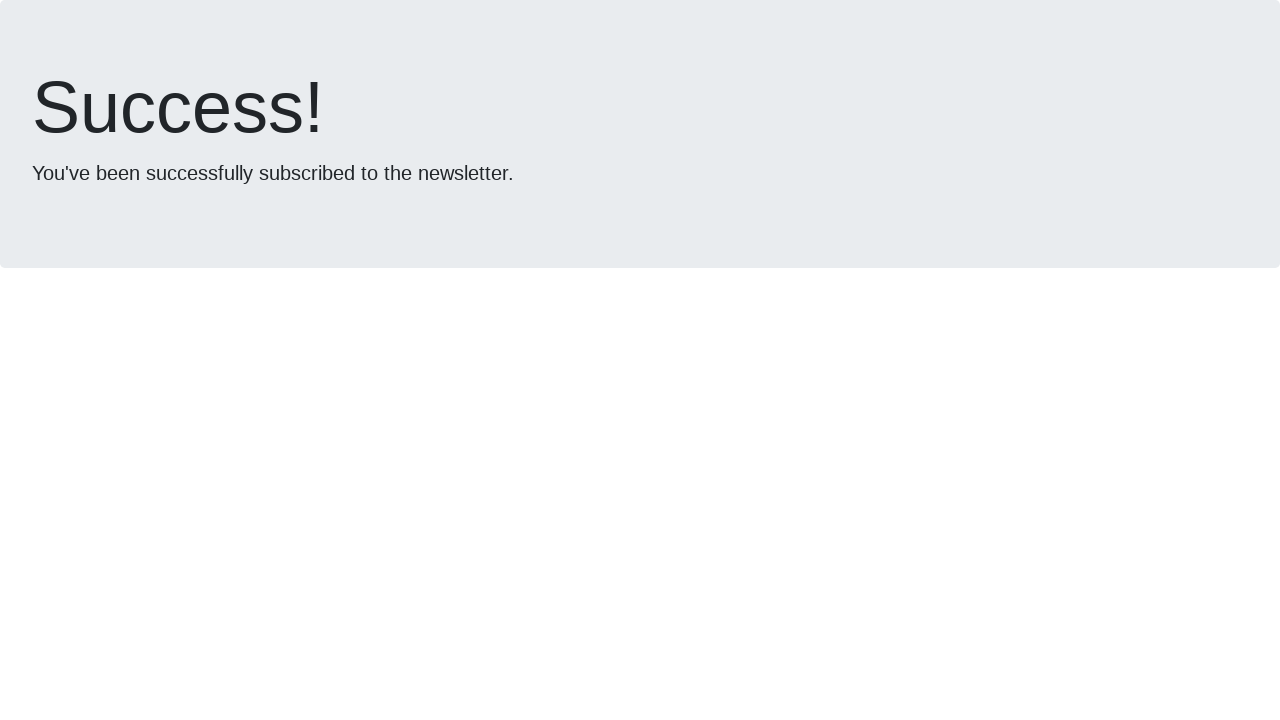

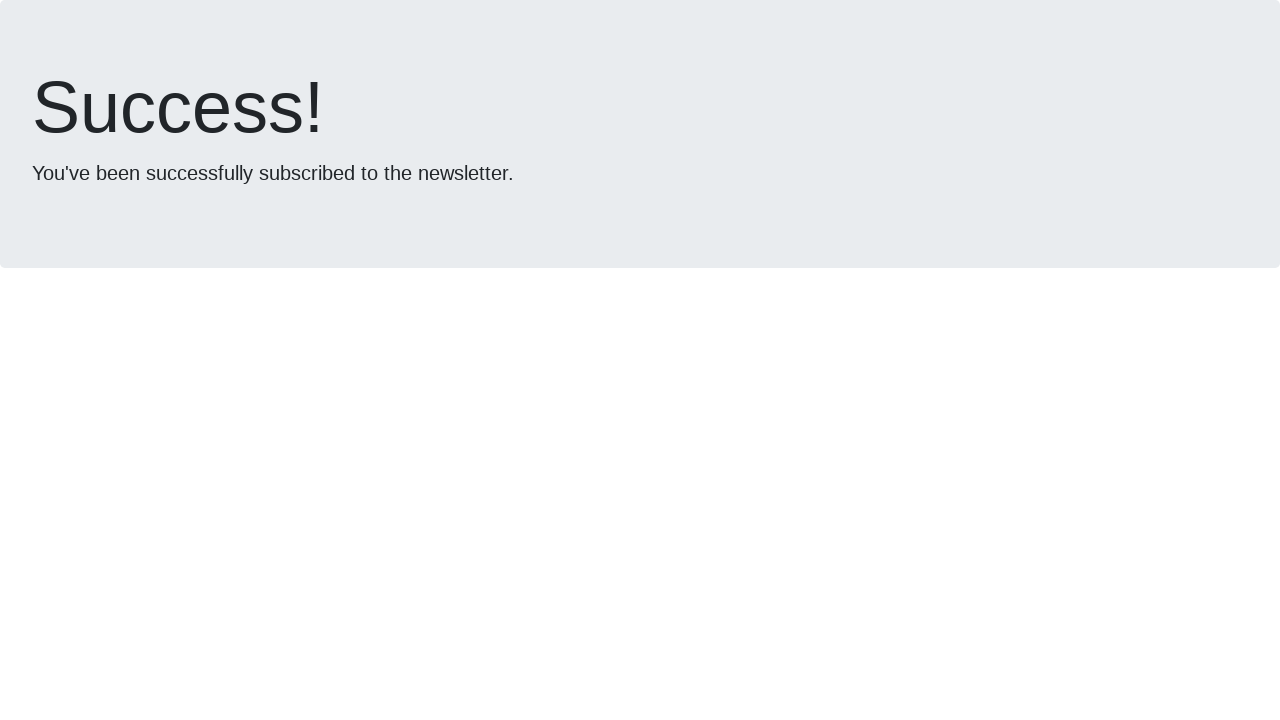